Tests alert handling functionality by clicking a button that triggers an alert and accepting it

Starting URL: https://demoqa.com/alerts

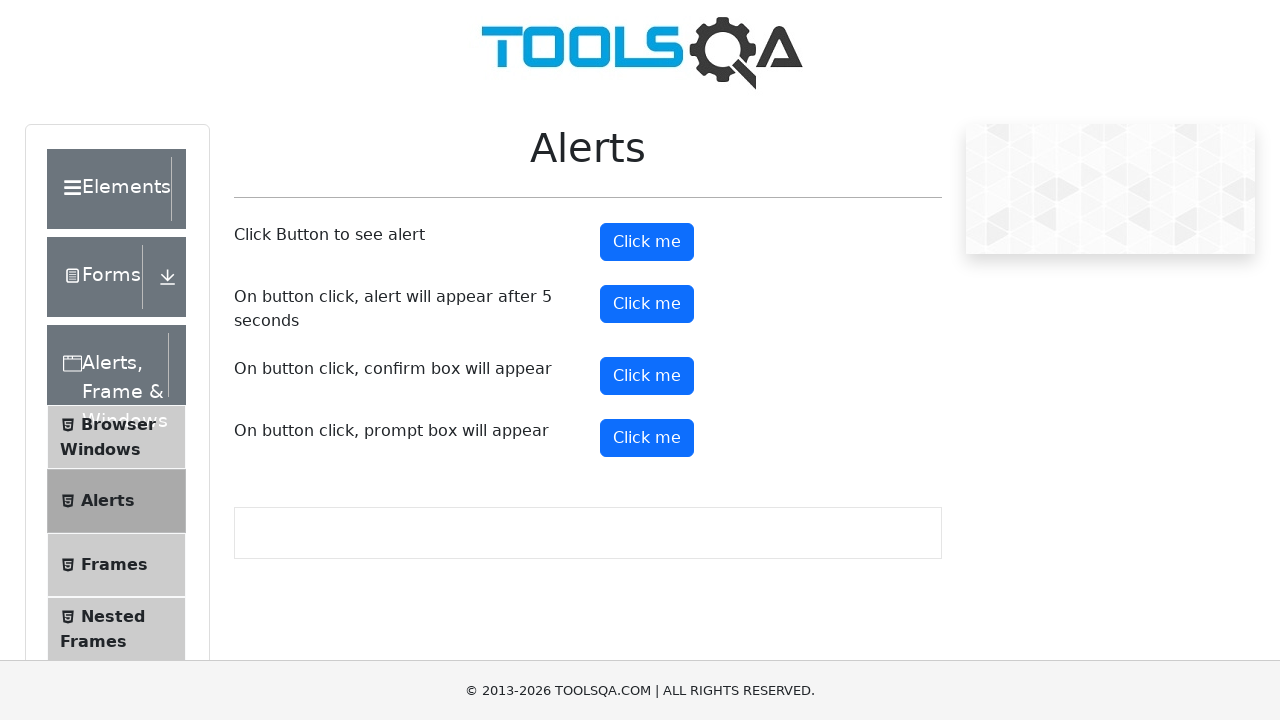

Clicked alert button to trigger alert dialog at (647, 242) on button#alertButton
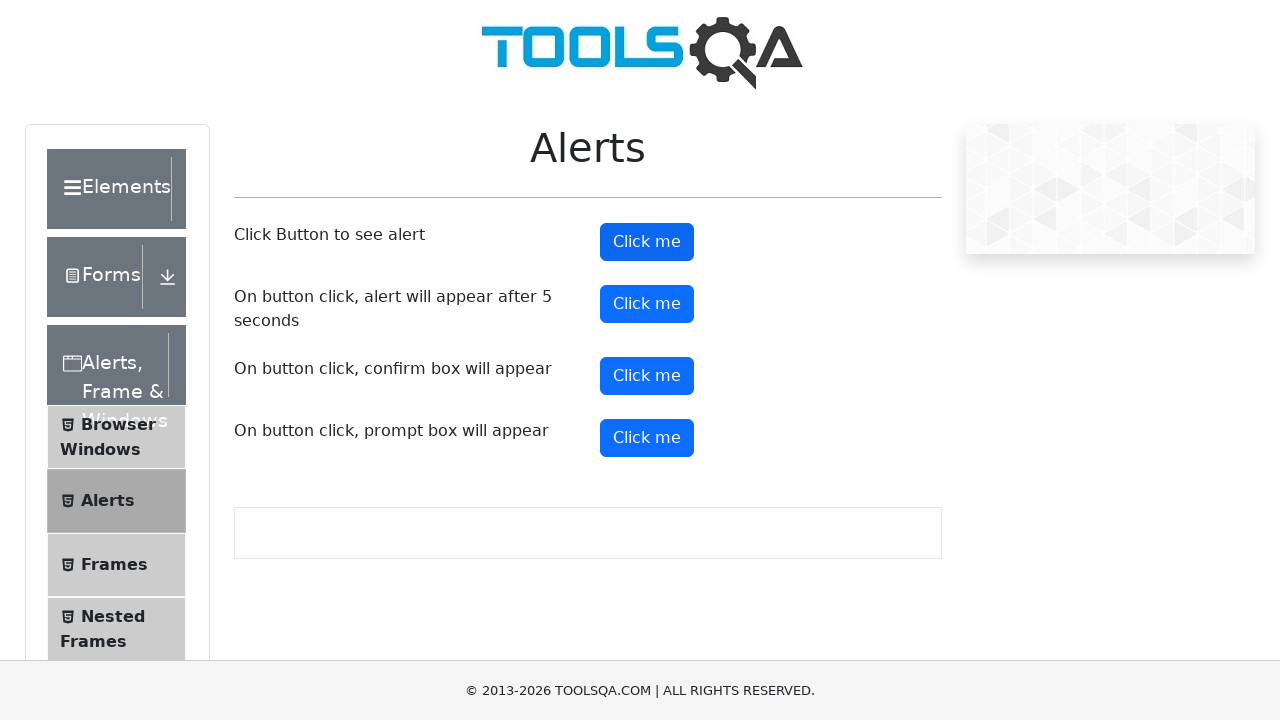

Set up dialog handler to accept alert
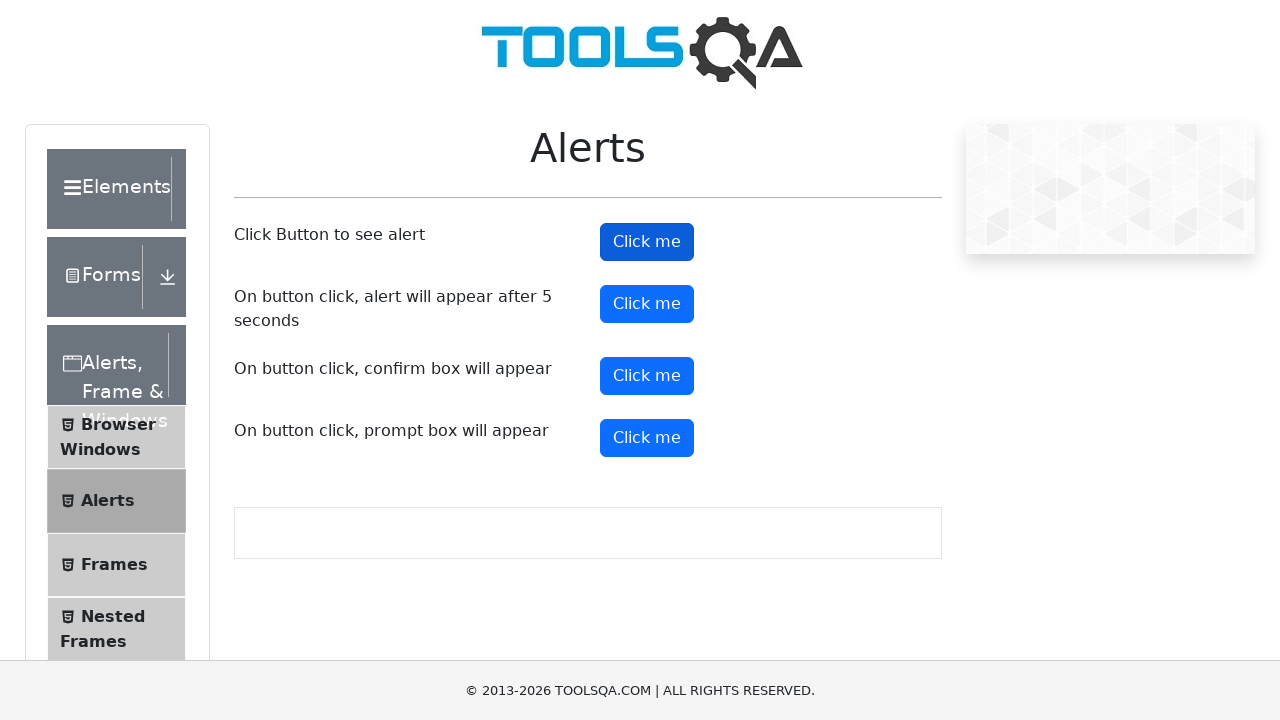

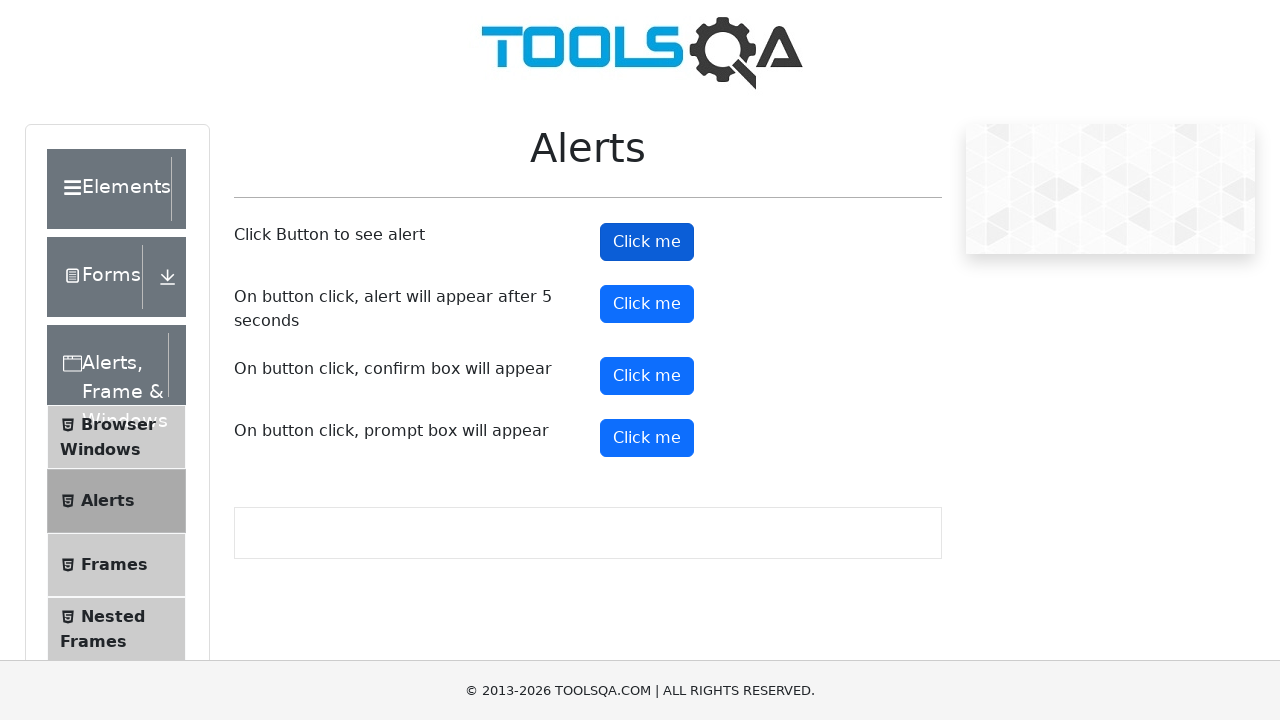